Tests that clicking the "Make Appointment" button navigates to the login page by verifying the URL change

Starting URL: https://katalon-demo-cura.herokuapp.com/

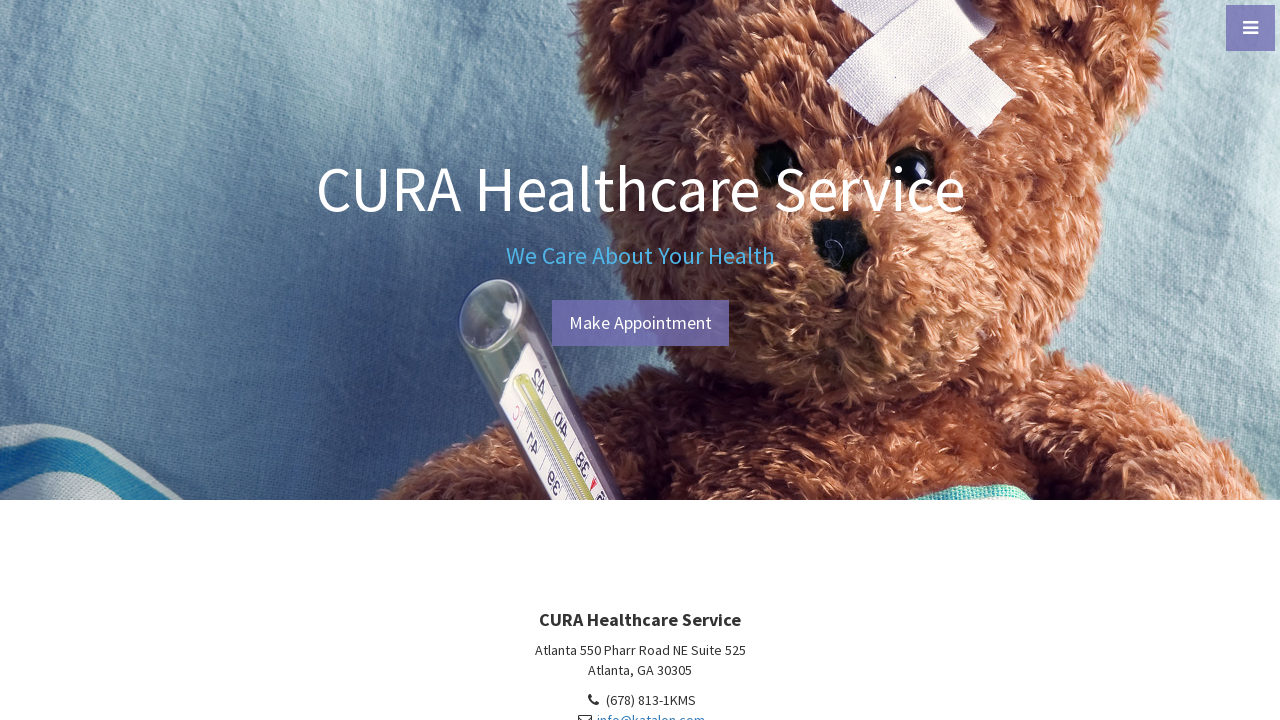

Clicked 'Make Appointment' button at (640, 323) on #btn-make-appointment
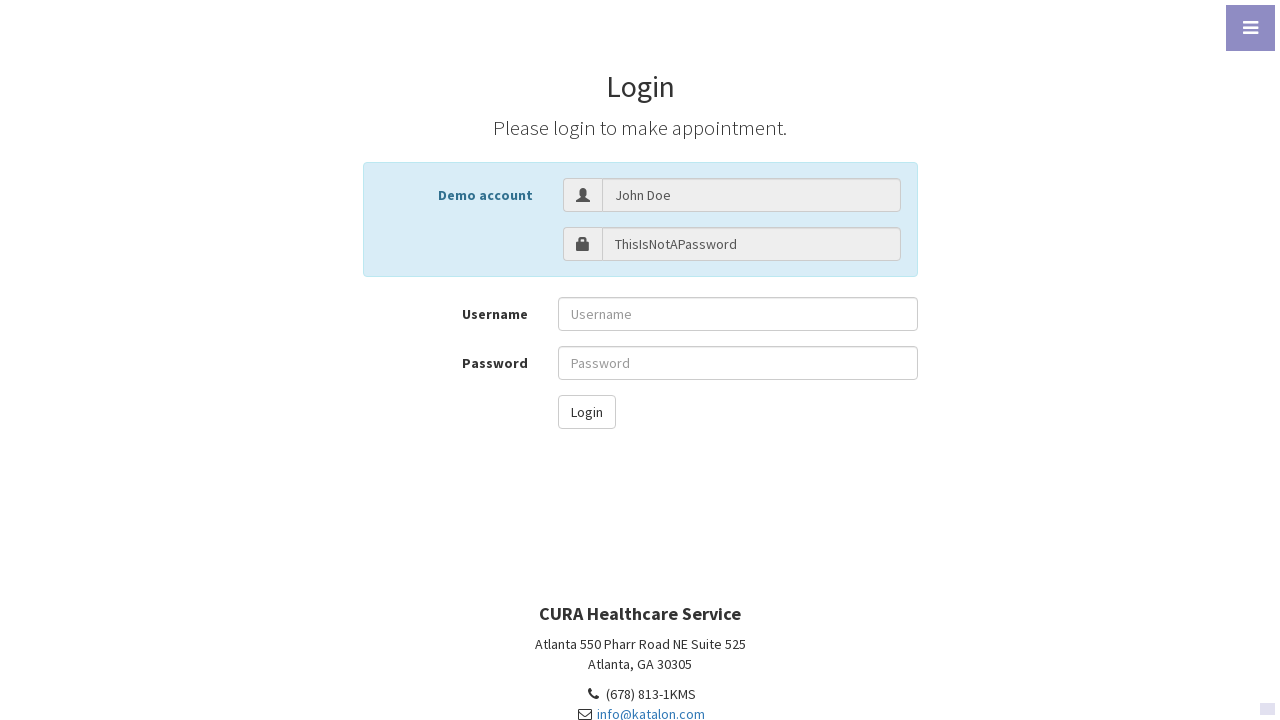

Verified URL changed to login page at https://katalon-demo-cura.herokuapp.com/profile.php#login
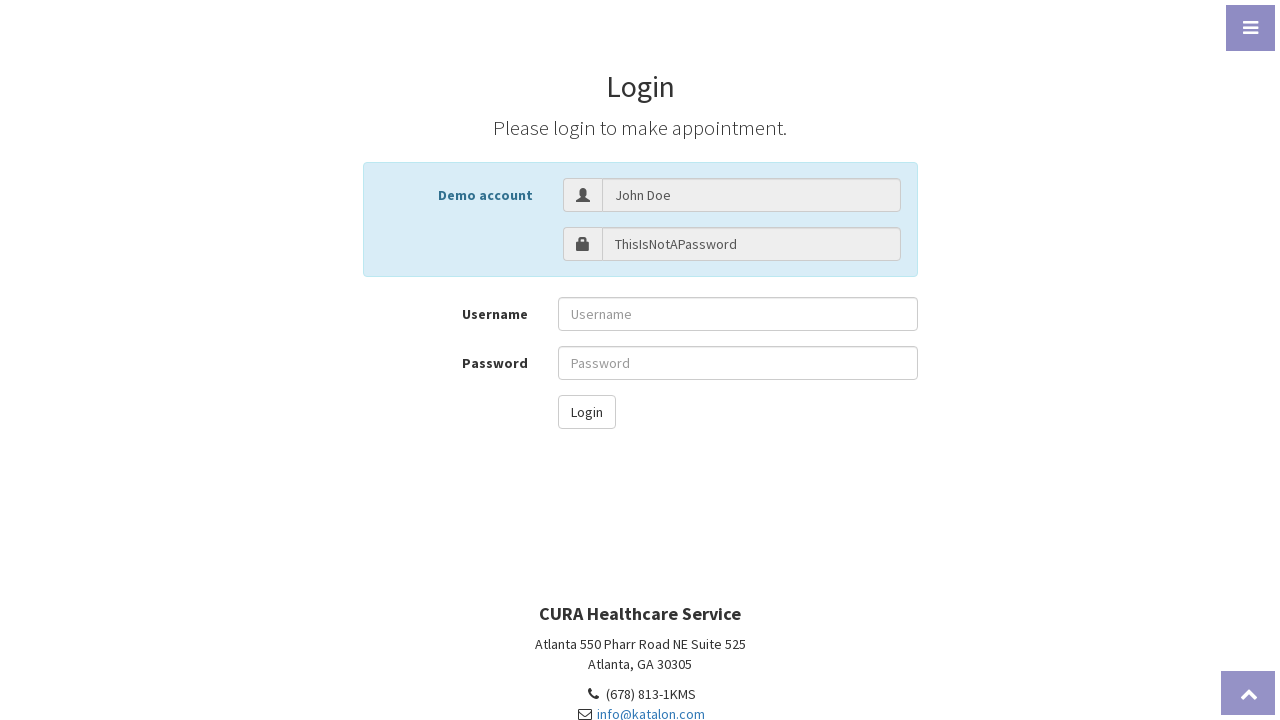

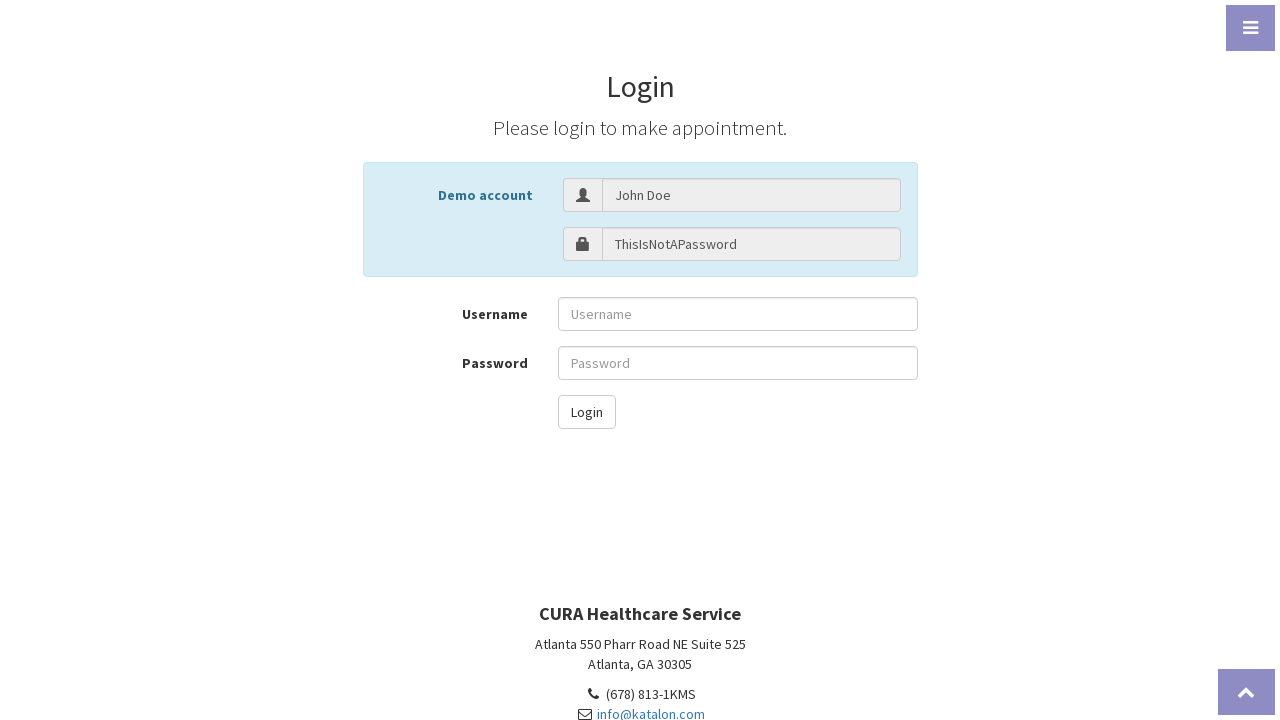